Tests drag and drop functionality by dragging an element onto a droppable target area

Starting URL: https://testautomationpractice.blogspot.com/

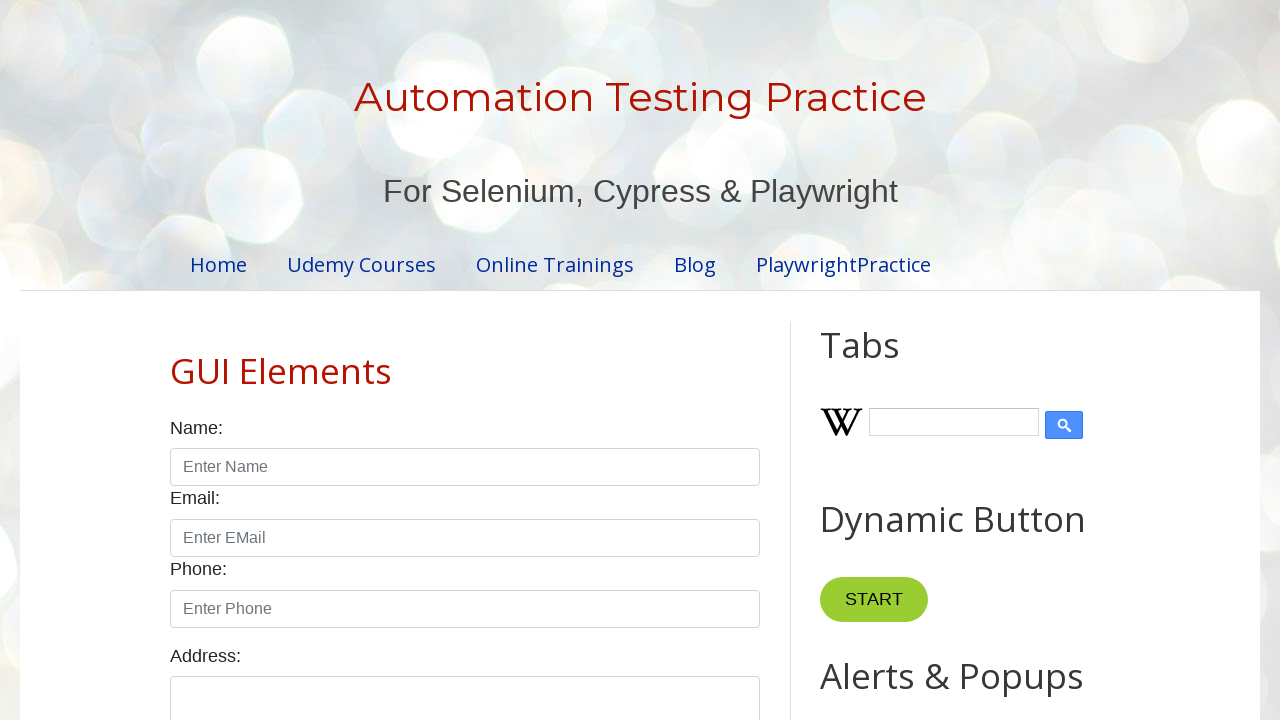

Located draggable element
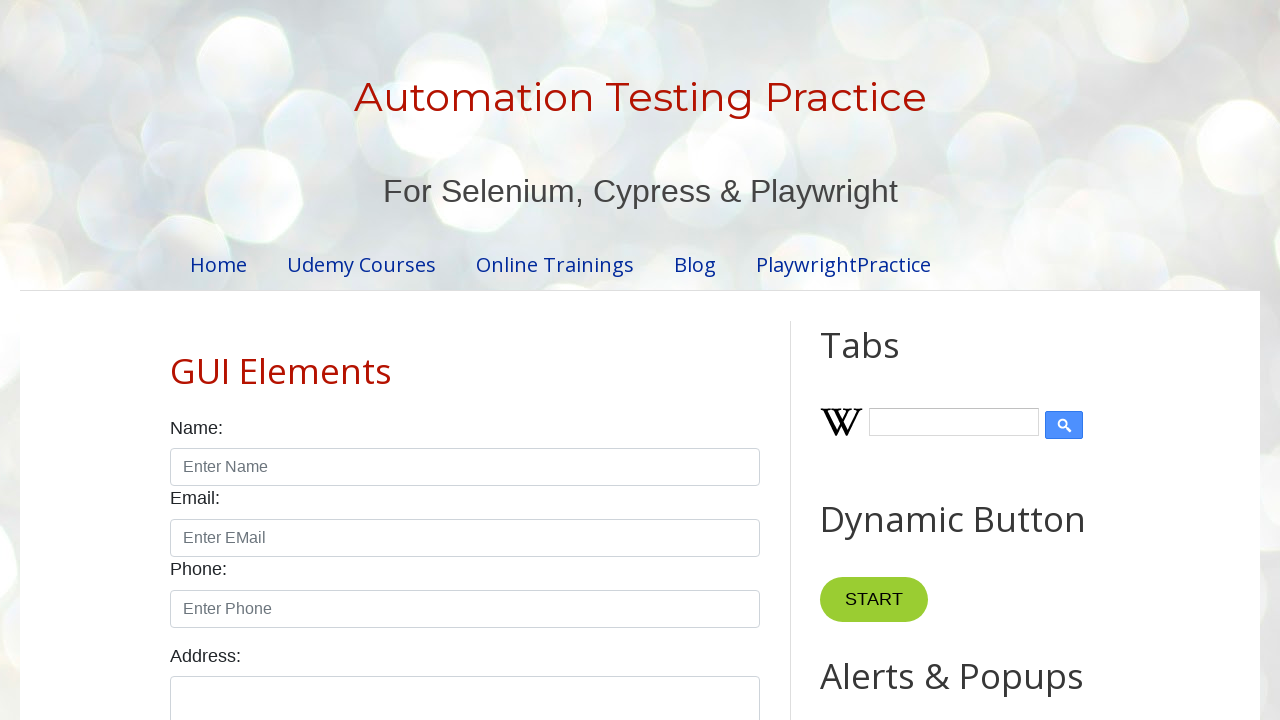

Located droppable element
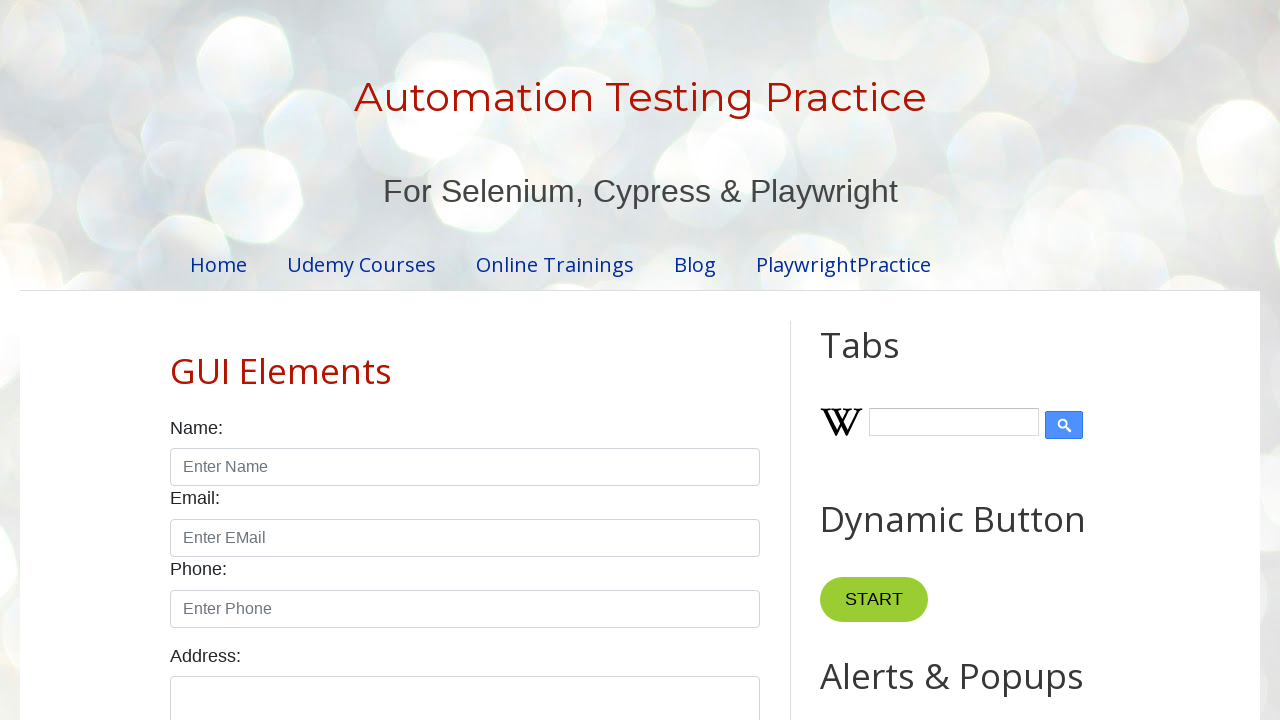

Draggable element is visible
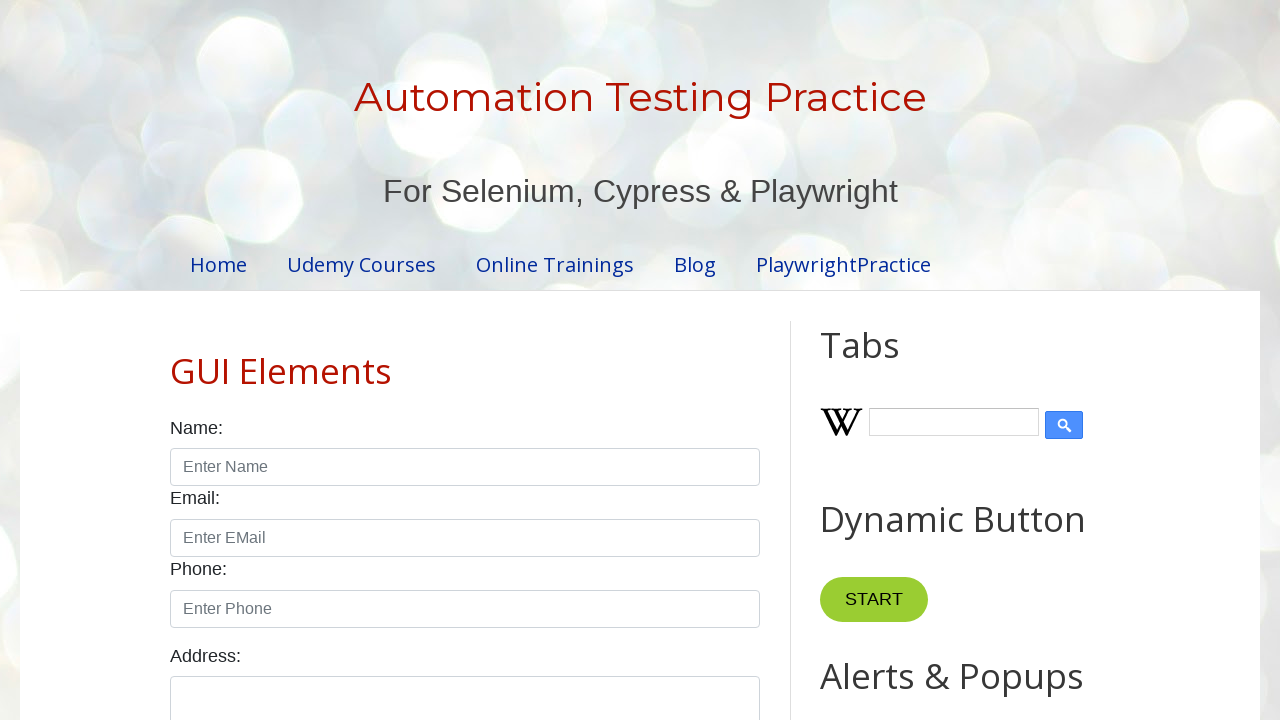

Droppable element is visible
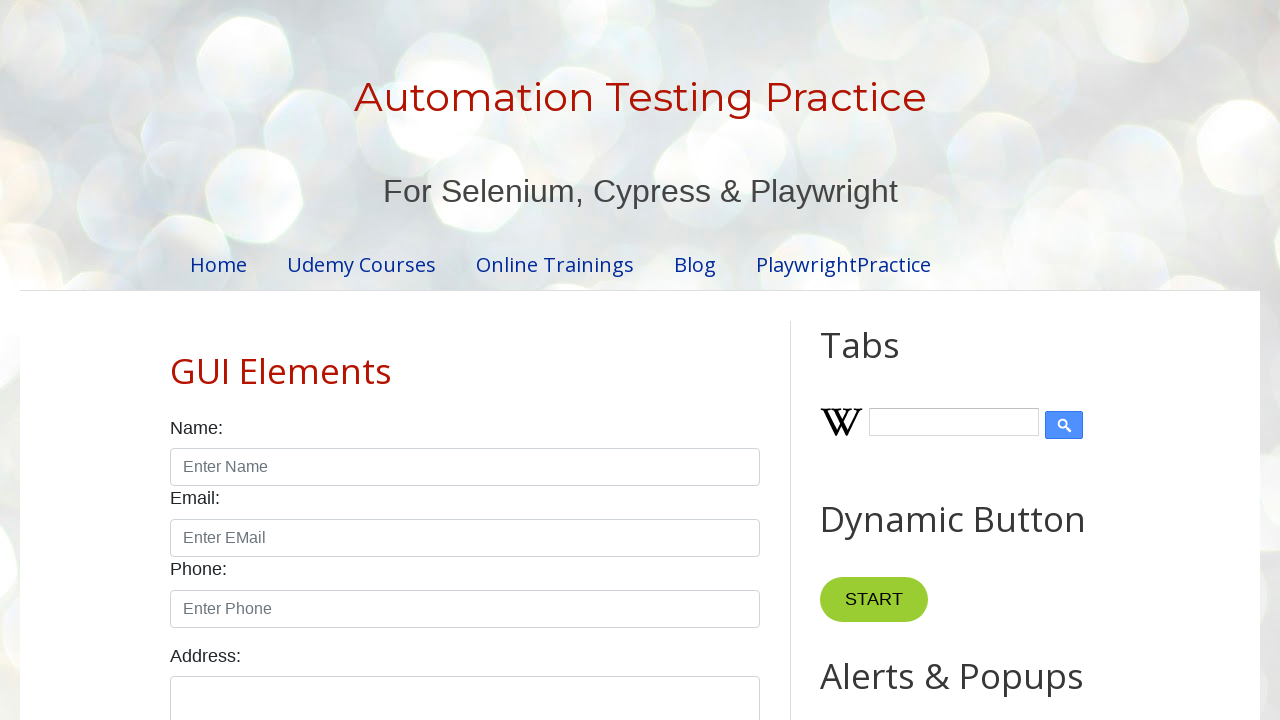

Dragged element onto droppable target at (1015, 386)
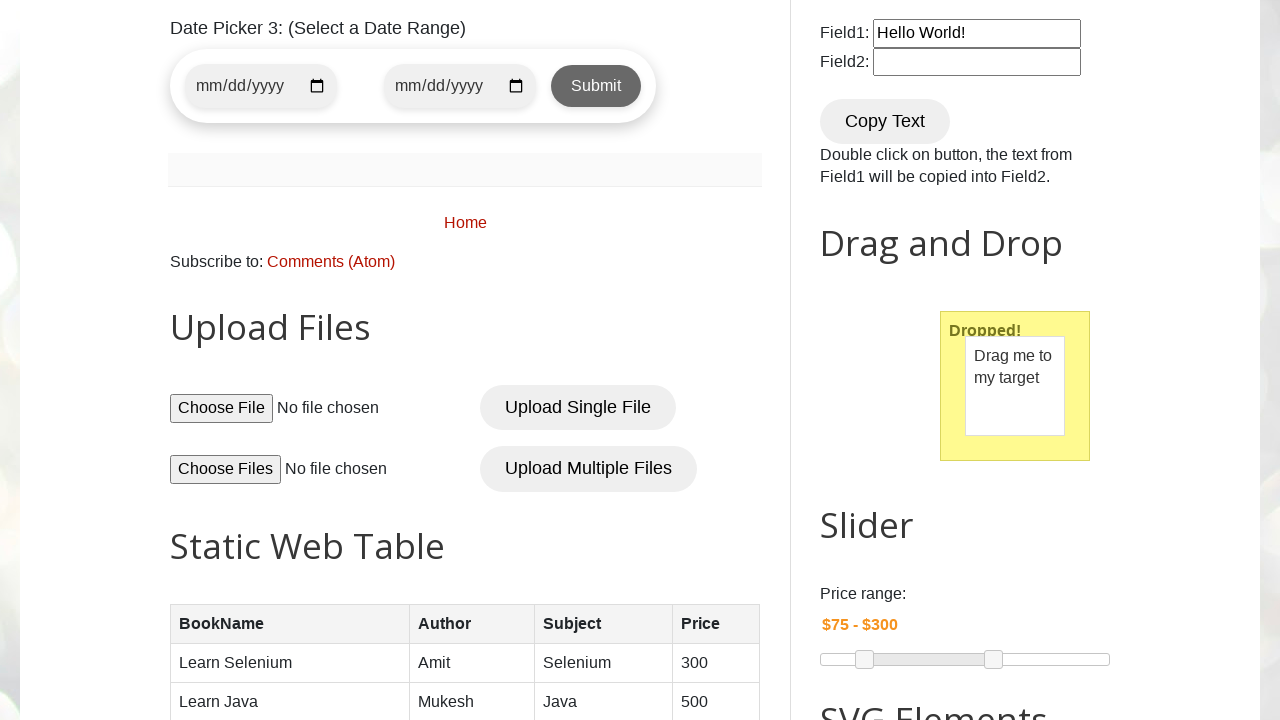

Drop confirmation text appeared
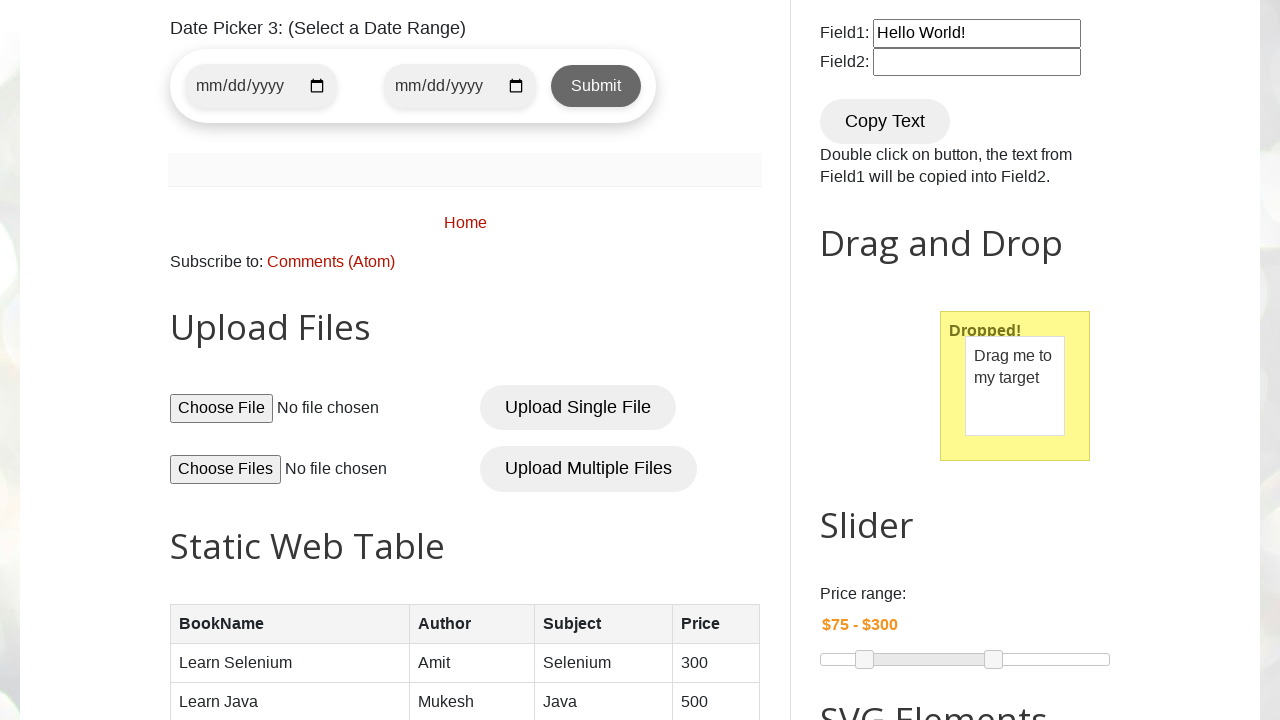

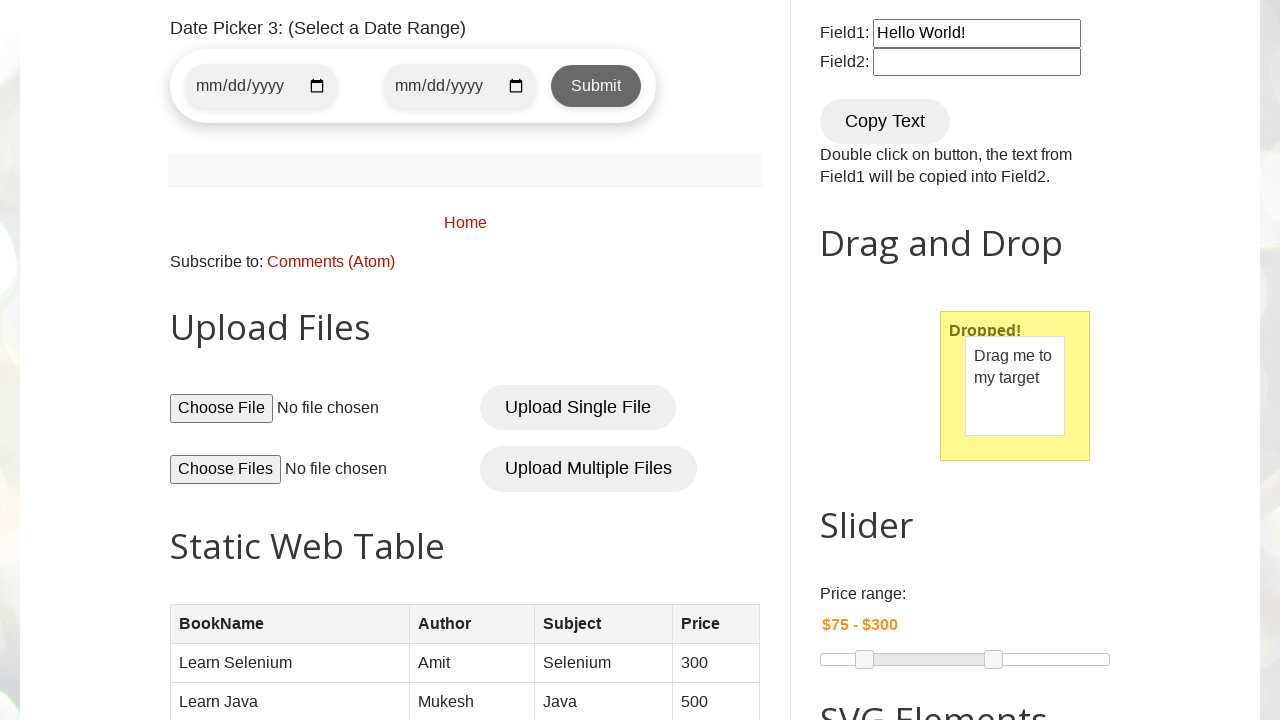